Tests the Accordion widget by clicking through sections 1-4, then exploring Collapse content, Customize icons, Fill space, No auto height, and Sortable options while interacting with accordion tabs.

Starting URL: https://jqueryui.com/

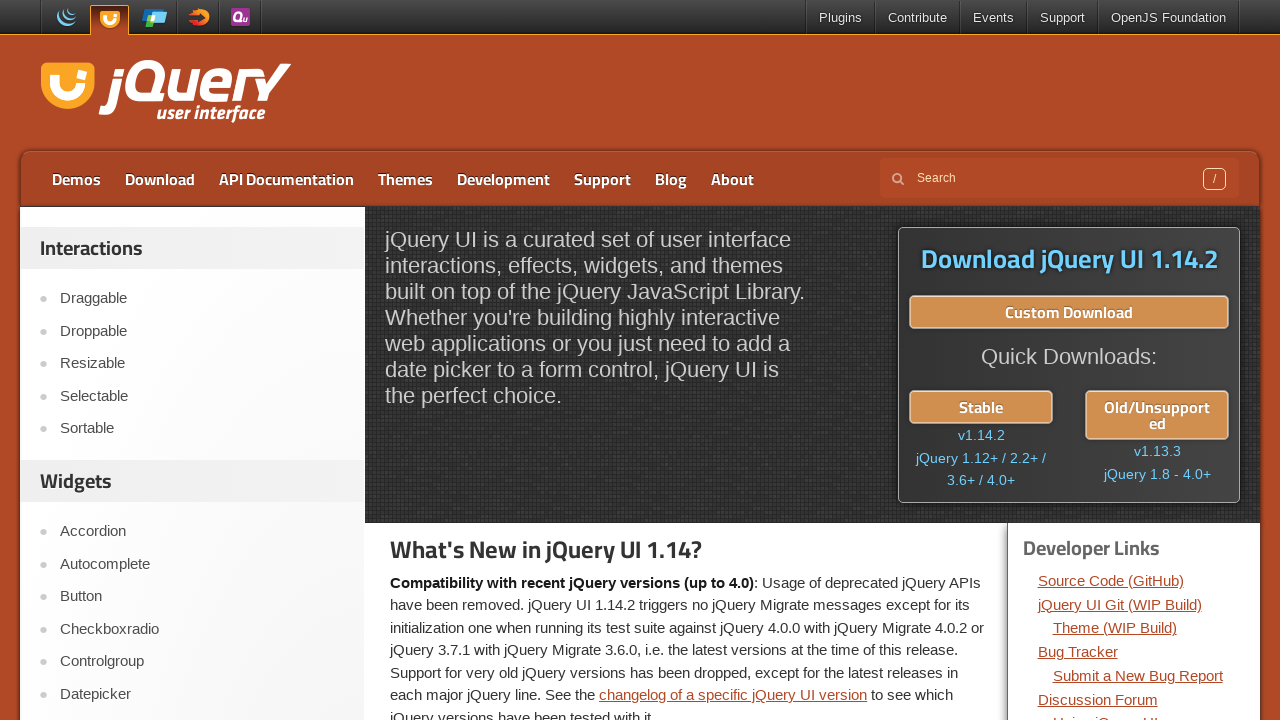

Clicked Accordion link from home page at (202, 532) on role=link[name='Accordion']
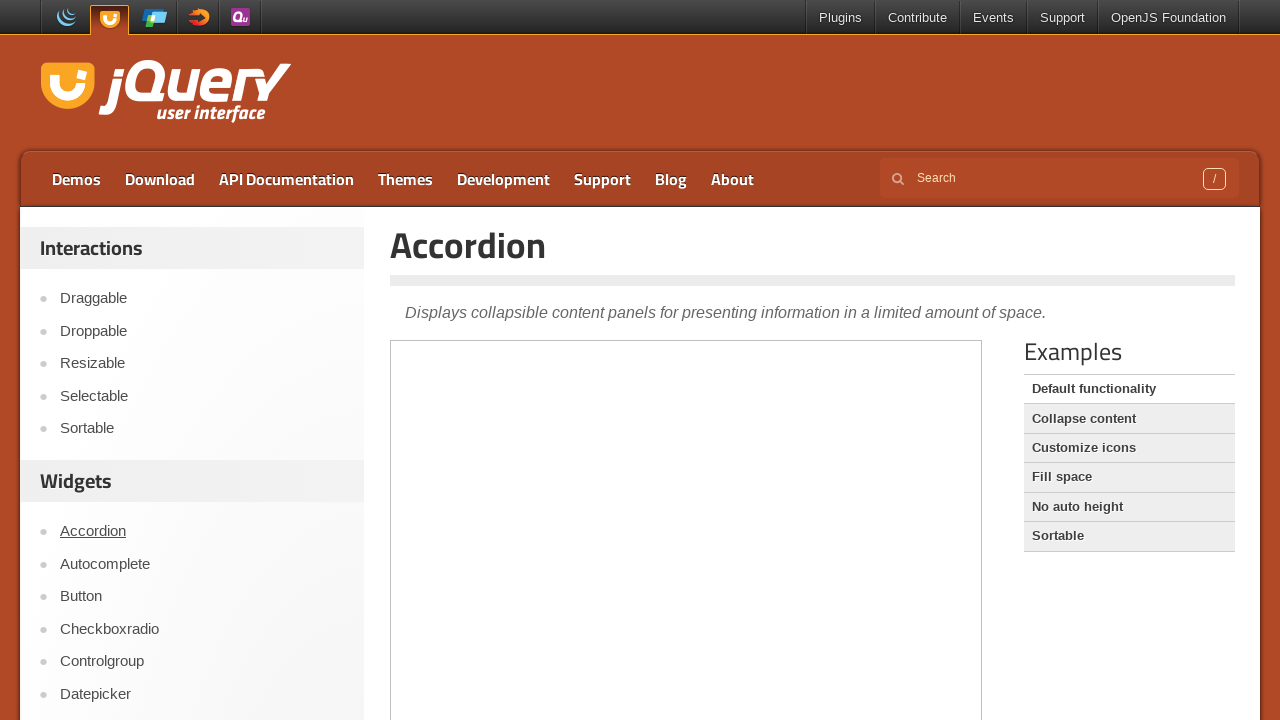

Accordion page heading loaded
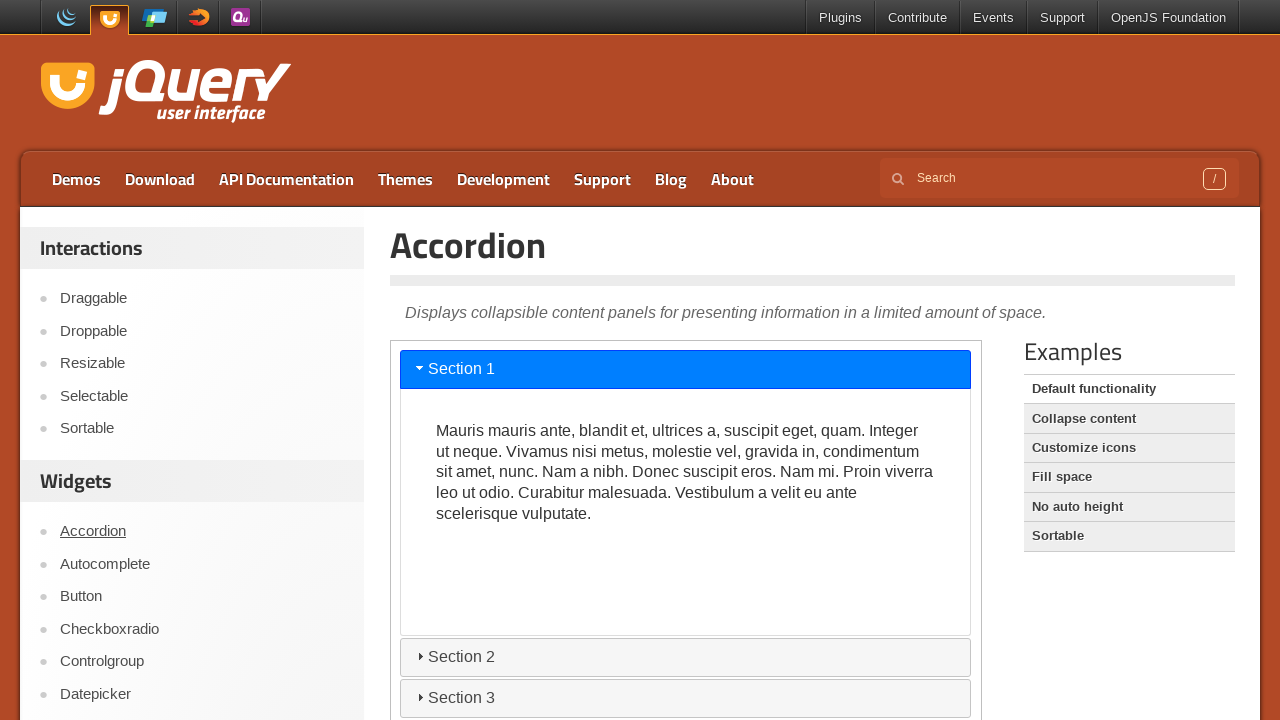

Located accordion iframe
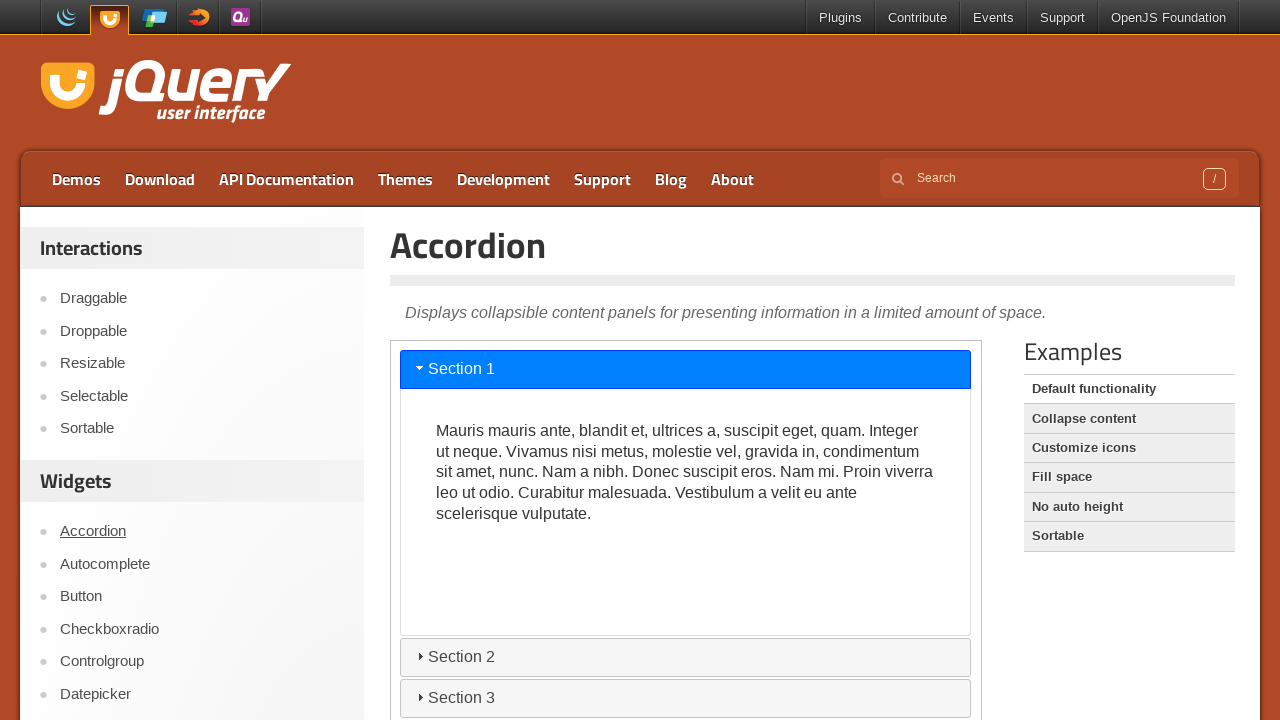

Clicked Section 1 tab at (686, 369) on iframe >> nth=0 >> internal:control=enter-frame >> role=tab[name='Section 1']
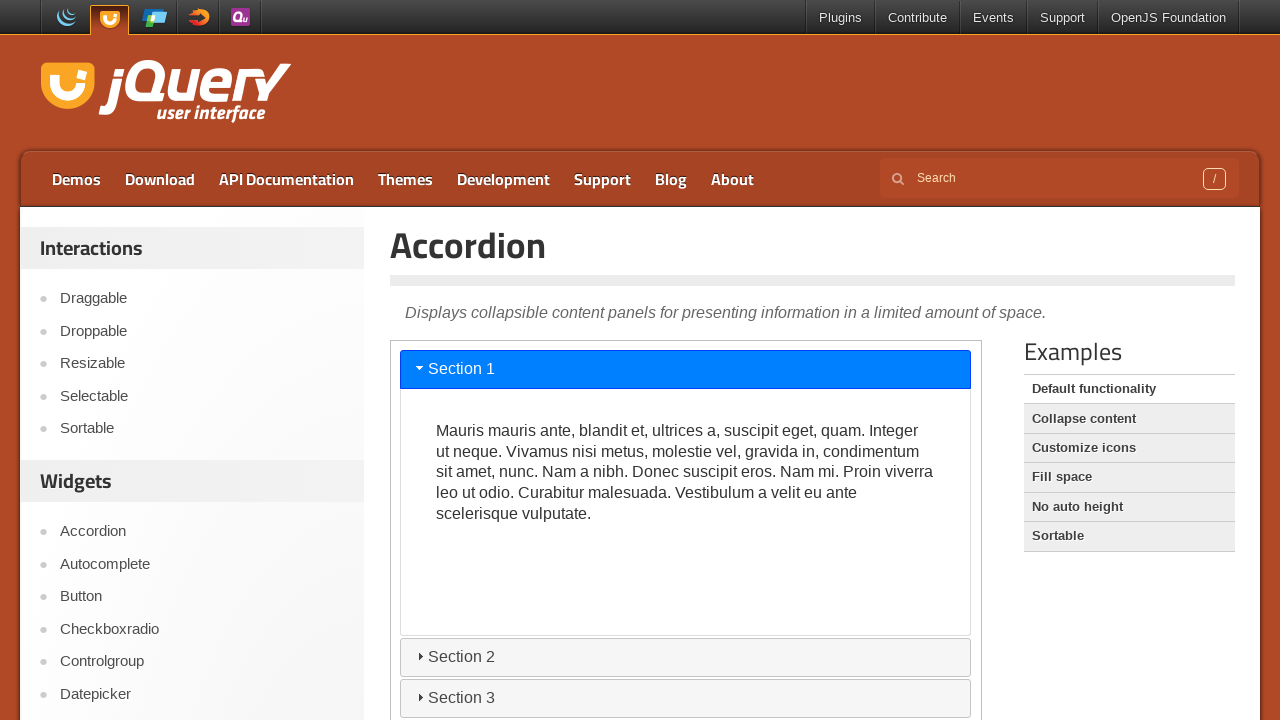

Clicked Section 2 tab at (686, 657) on iframe >> nth=0 >> internal:control=enter-frame >> role=tab[name='Section 2']
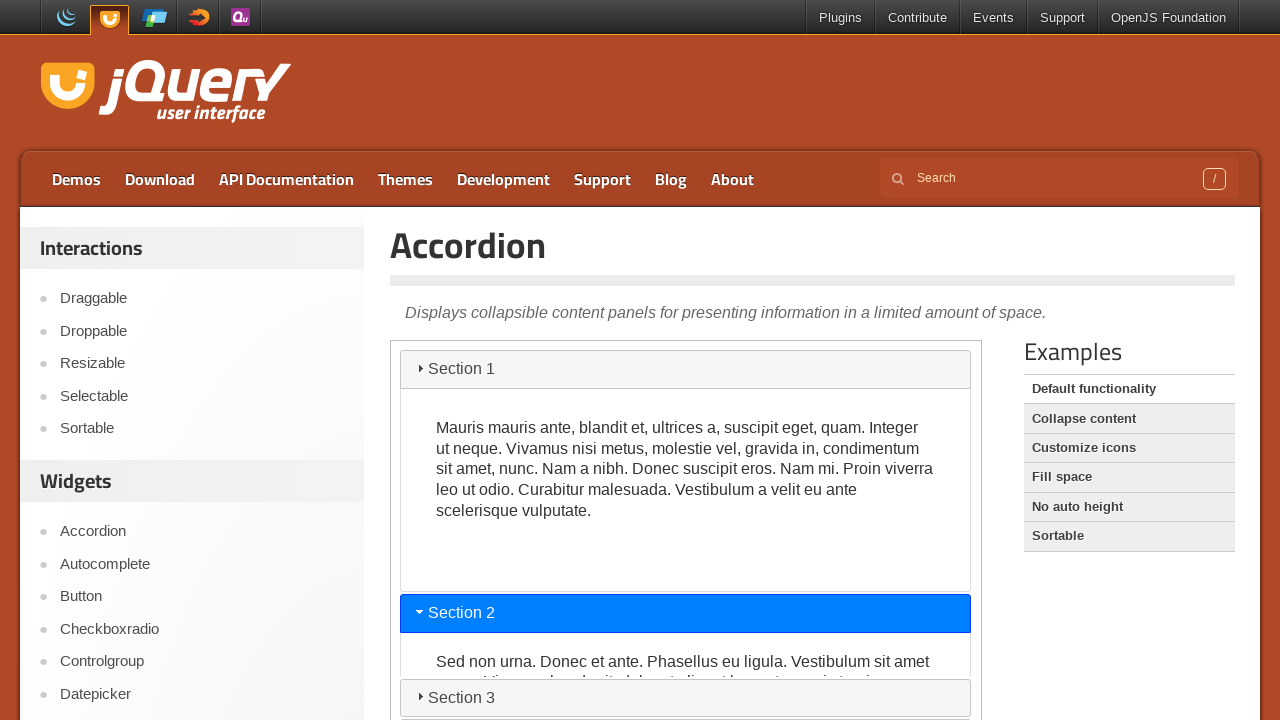

Clicked Section 3 tab at (686, 698) on iframe >> nth=0 >> internal:control=enter-frame >> role=tab[name='Section 3']
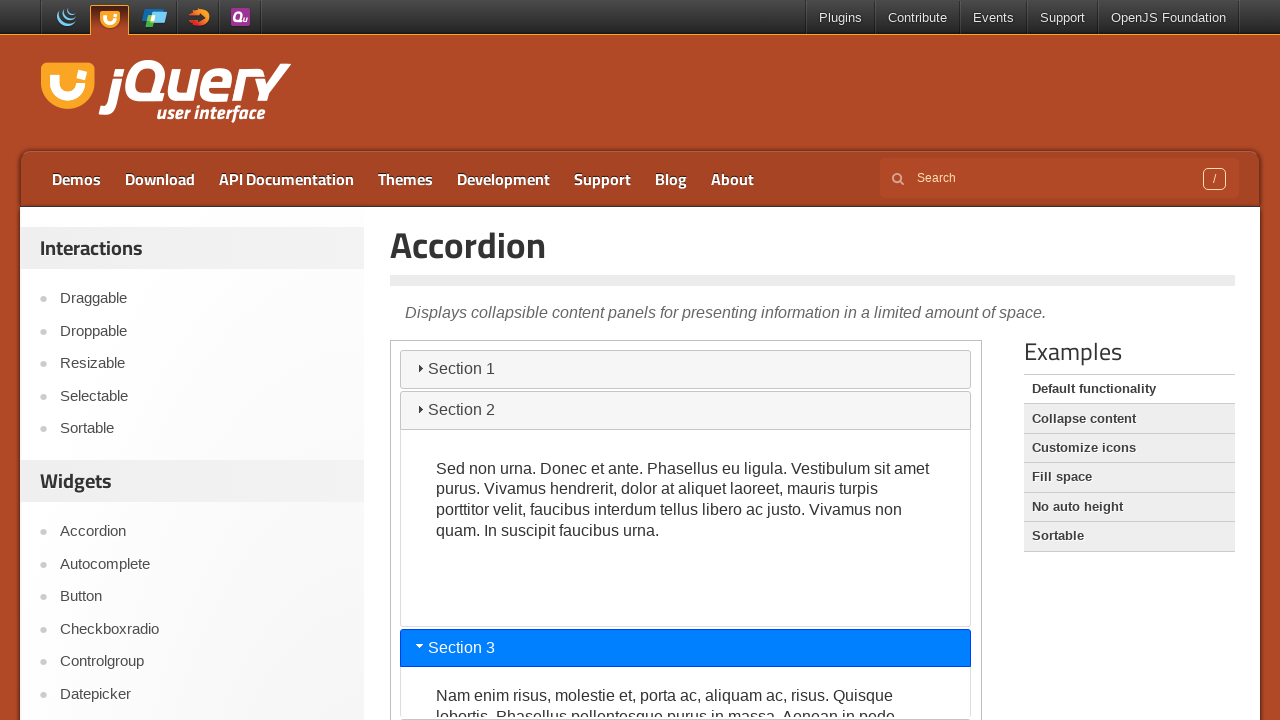

Clicked Section 4 tab at (686, 701) on iframe >> nth=0 >> internal:control=enter-frame >> role=tab[name='Section 4']
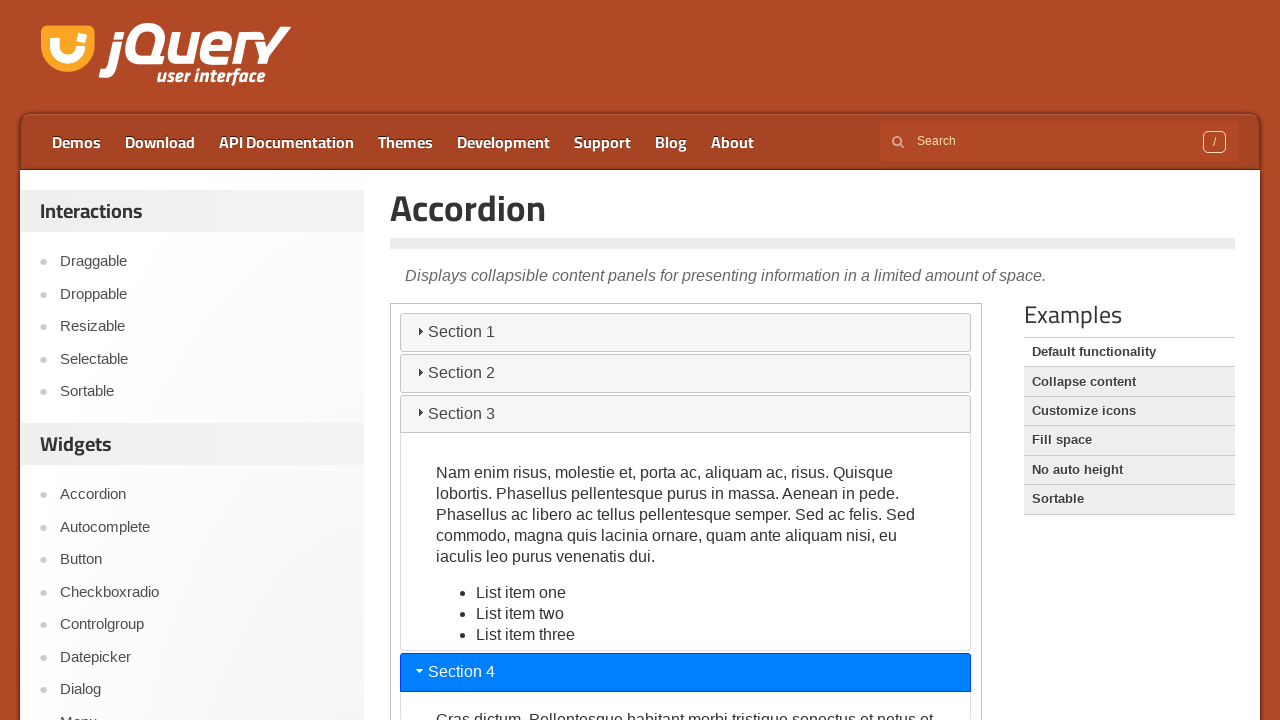

Clicked Collapse content option at (1129, 382) on role=link[name='Collapse content']
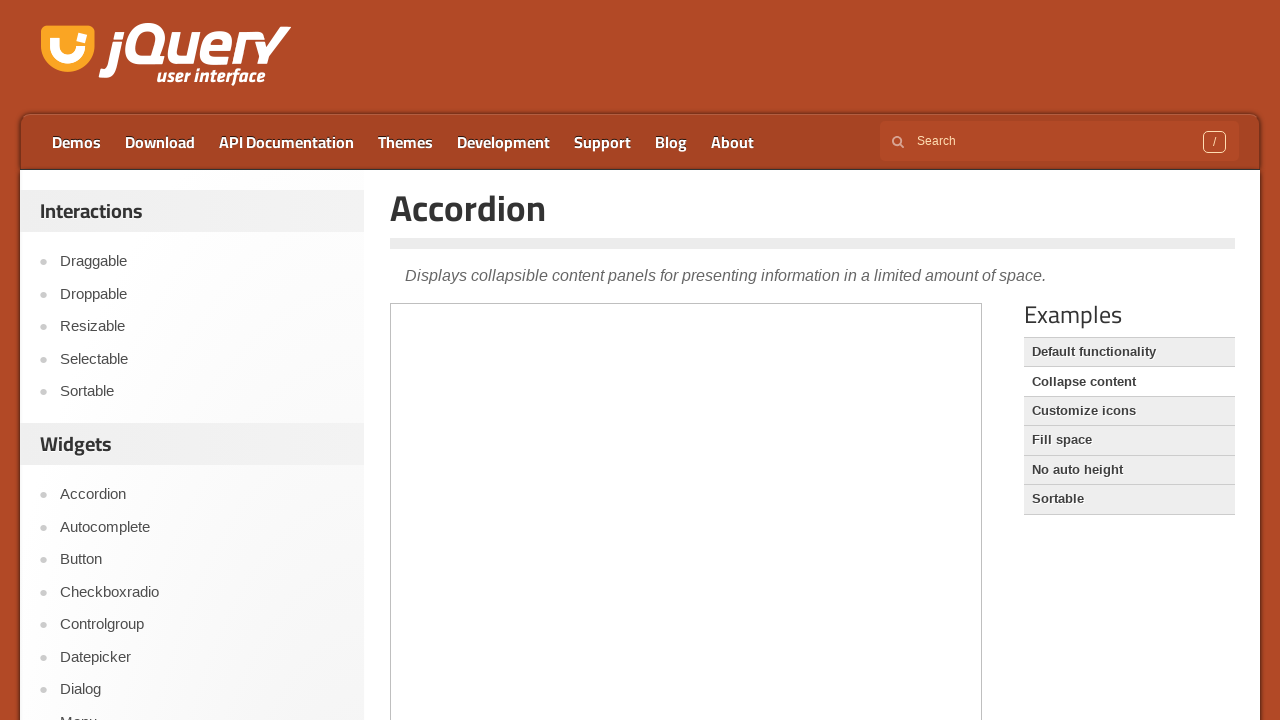

Clicked Section 1 tab in Collapse content mode at (686, 332) on iframe >> nth=0 >> internal:control=enter-frame >> role=tab[name='Section 1']
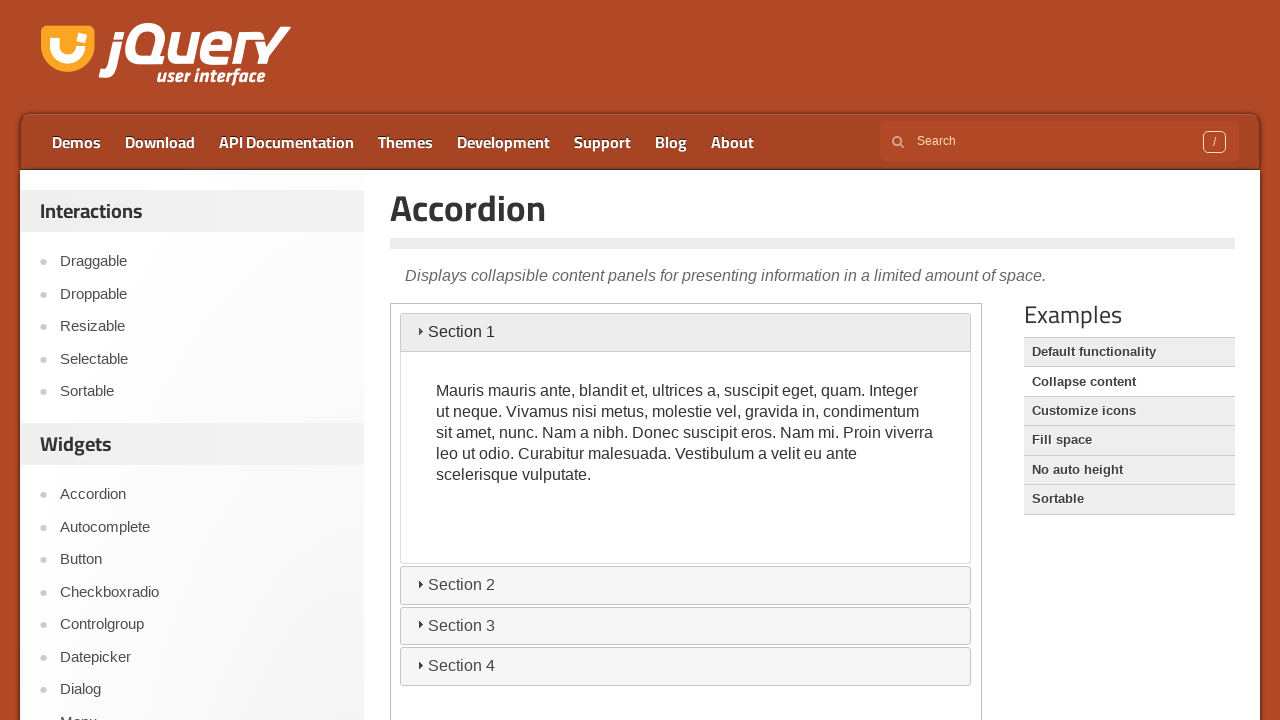

Clicked Section 2 tab in Collapse content mode at (686, 20) on iframe >> nth=0 >> internal:control=enter-frame >> role=tab[name='Section 2']
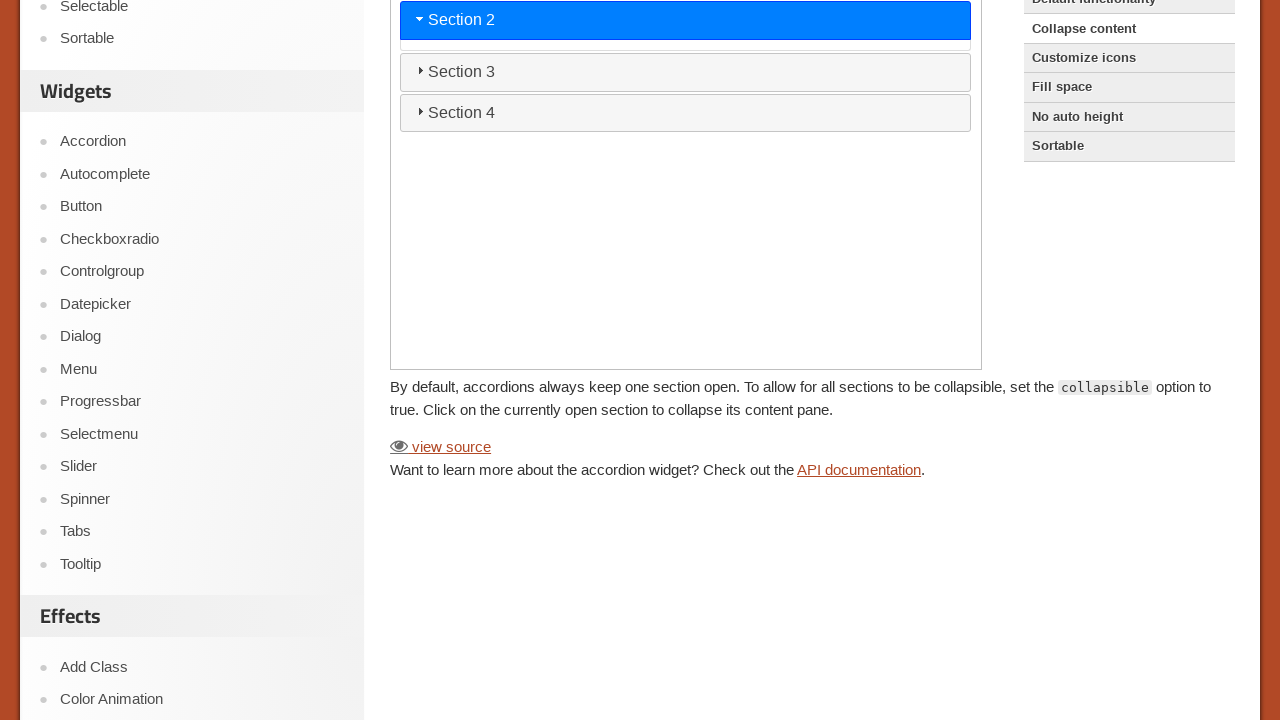

Clicked Section 3 tab in Collapse content mode at (686, 20) on iframe >> nth=0 >> internal:control=enter-frame >> role=tab[name='Section 3']
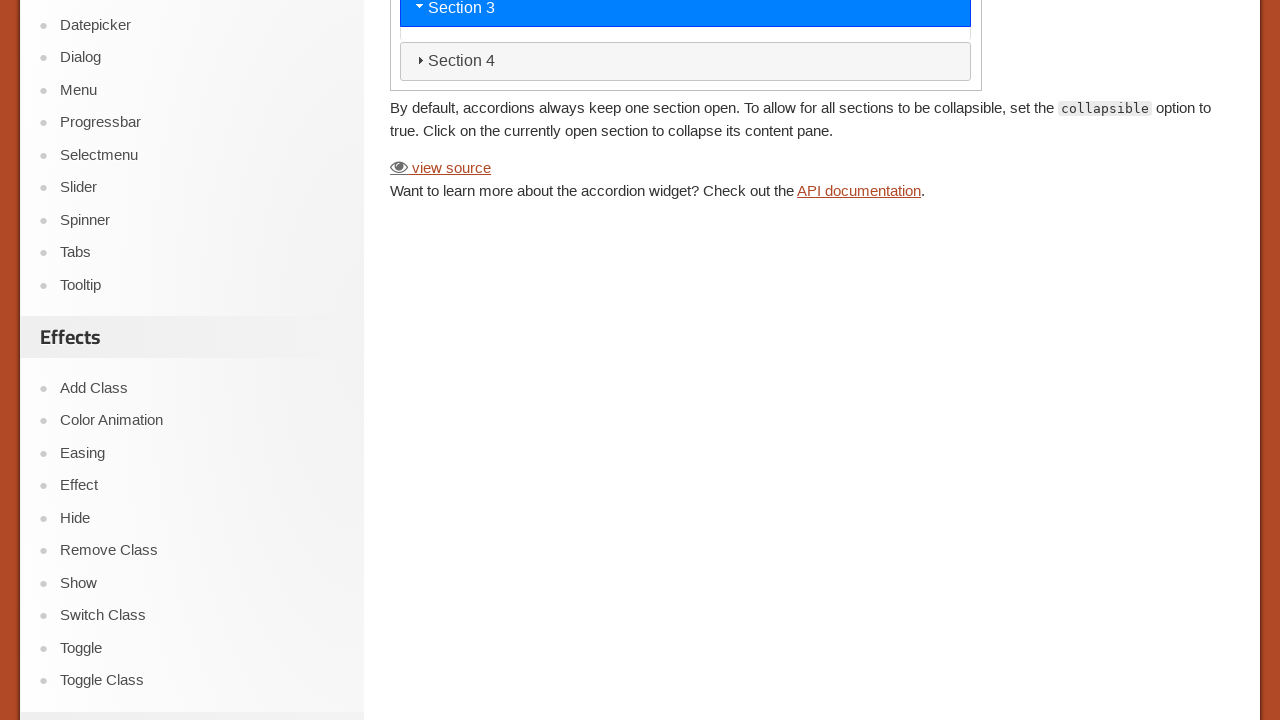

Clicked Section 4 tab in Collapse content mode at (686, 70) on iframe >> nth=0 >> internal:control=enter-frame >> role=tab[name='Section 4']
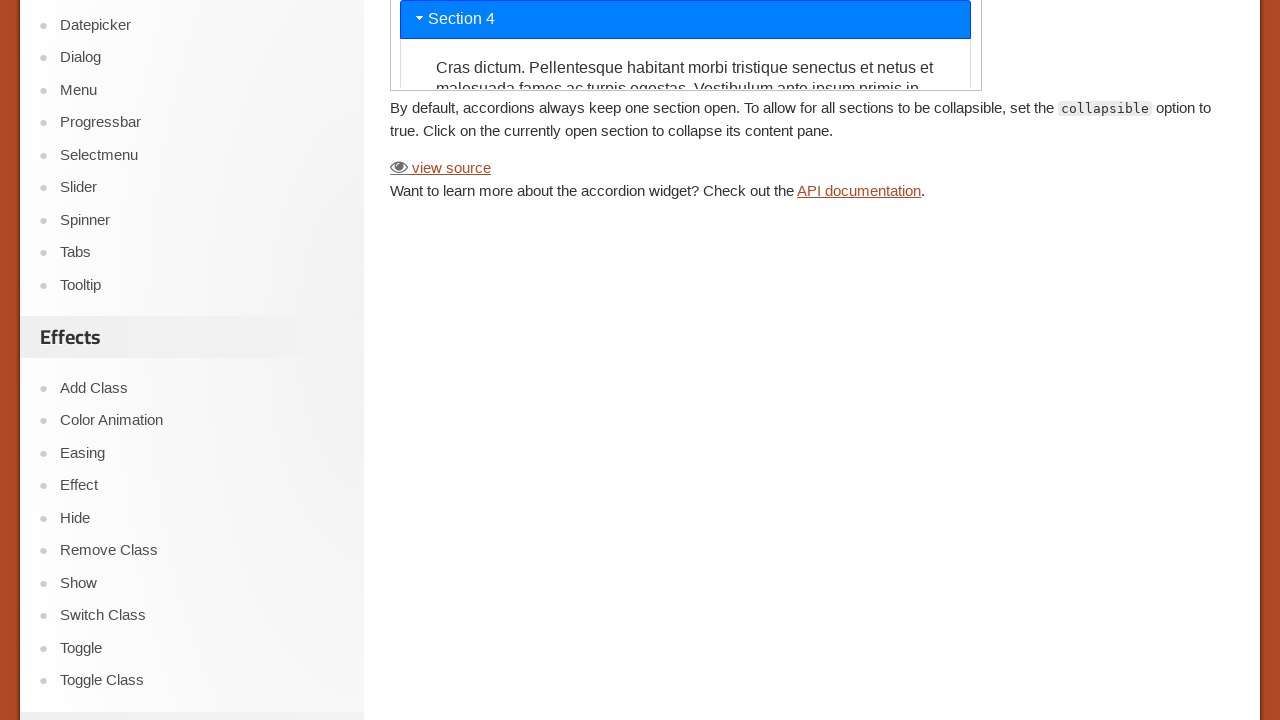

Clicked Section 4 tab again to collapse it at (686, 361) on iframe >> nth=0 >> internal:control=enter-frame >> role=tab[name='Section 4']
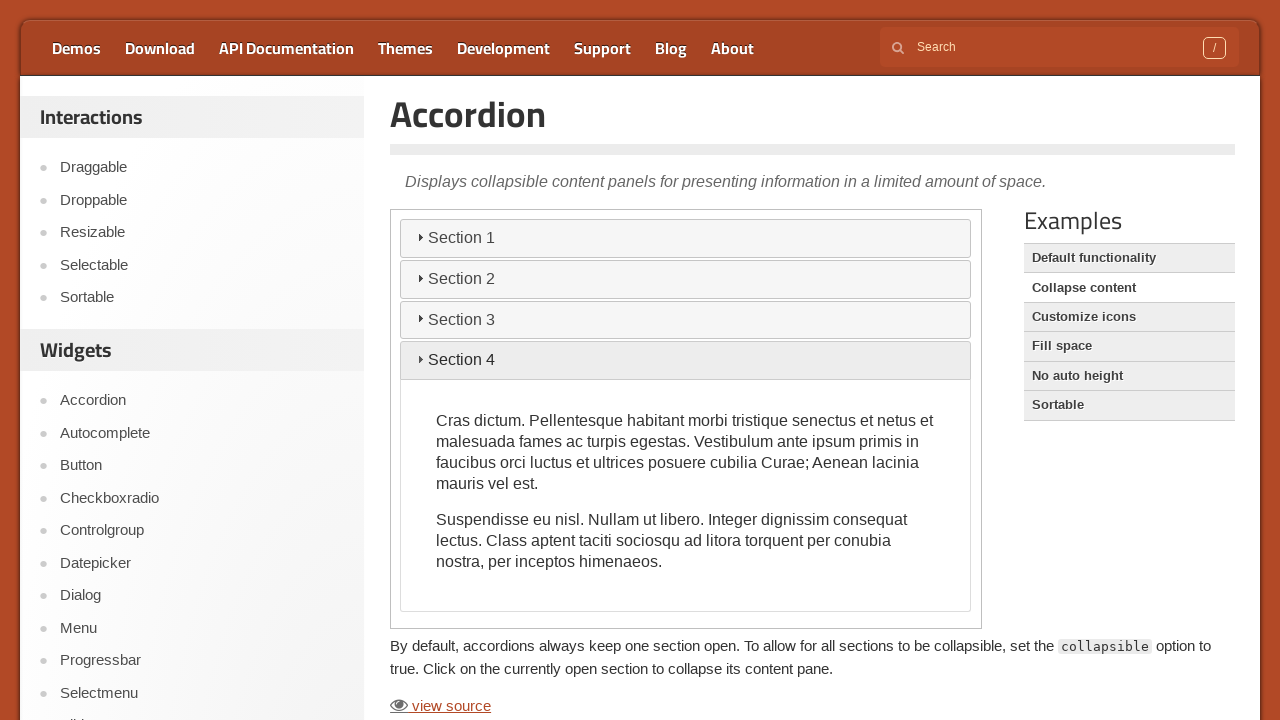

Clicked Customize icons option at (1129, 317) on role=link[name='Customize icons']
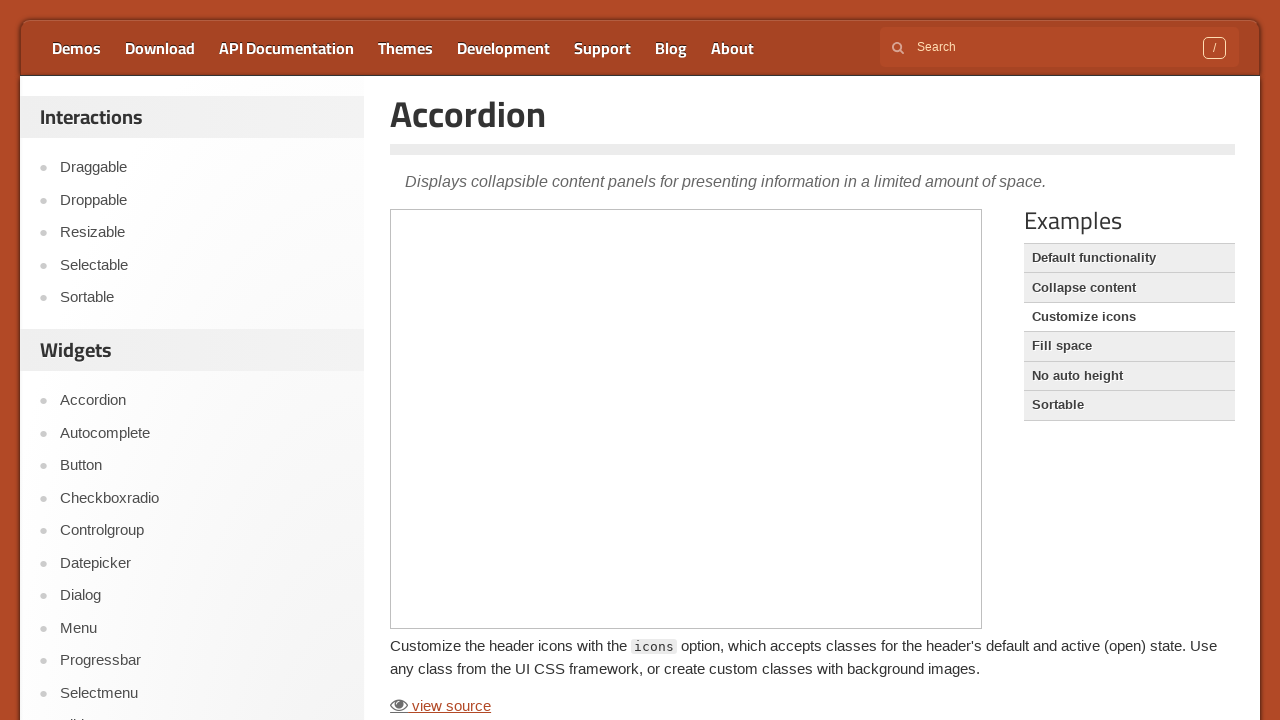

Clicked Section 2 tab in Customize icons mode at (686, 526) on iframe >> nth=0 >> internal:control=enter-frame >> role=tab[name='Section 2']
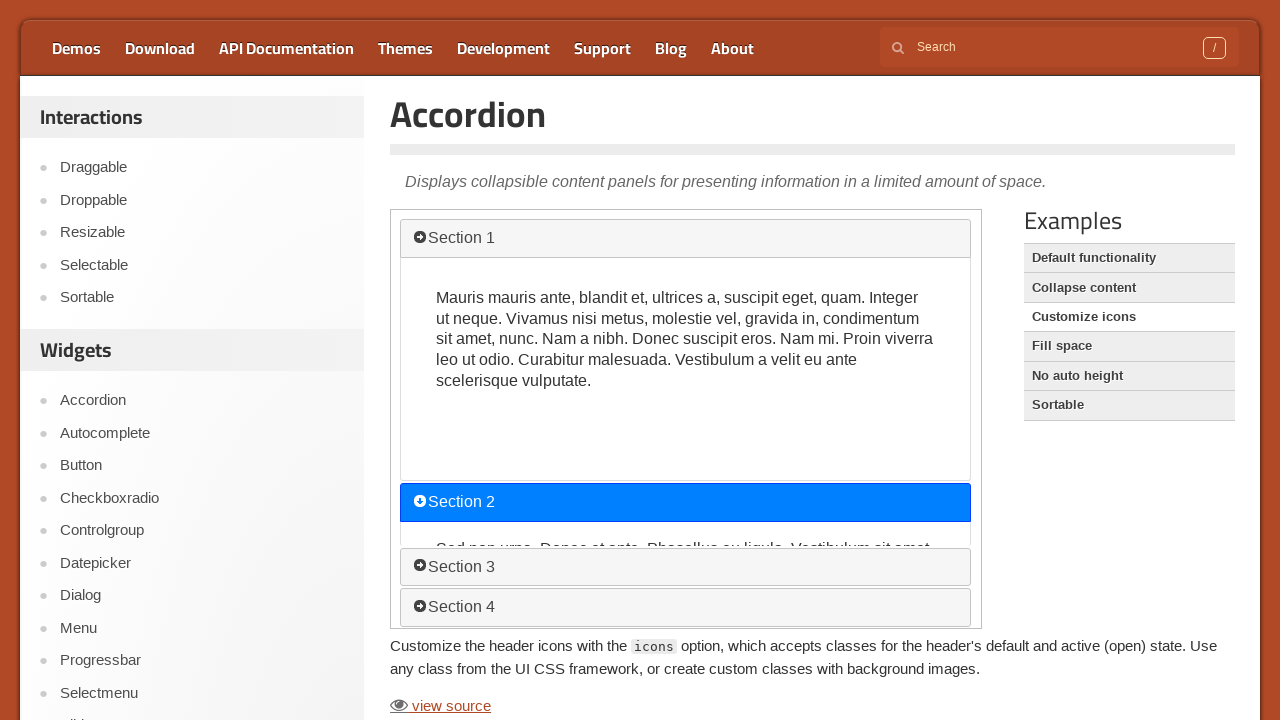

Clicked Section 3 tab in Customize icons mode at (686, 567) on iframe >> nth=0 >> internal:control=enter-frame >> role=tab[name='Section 3']
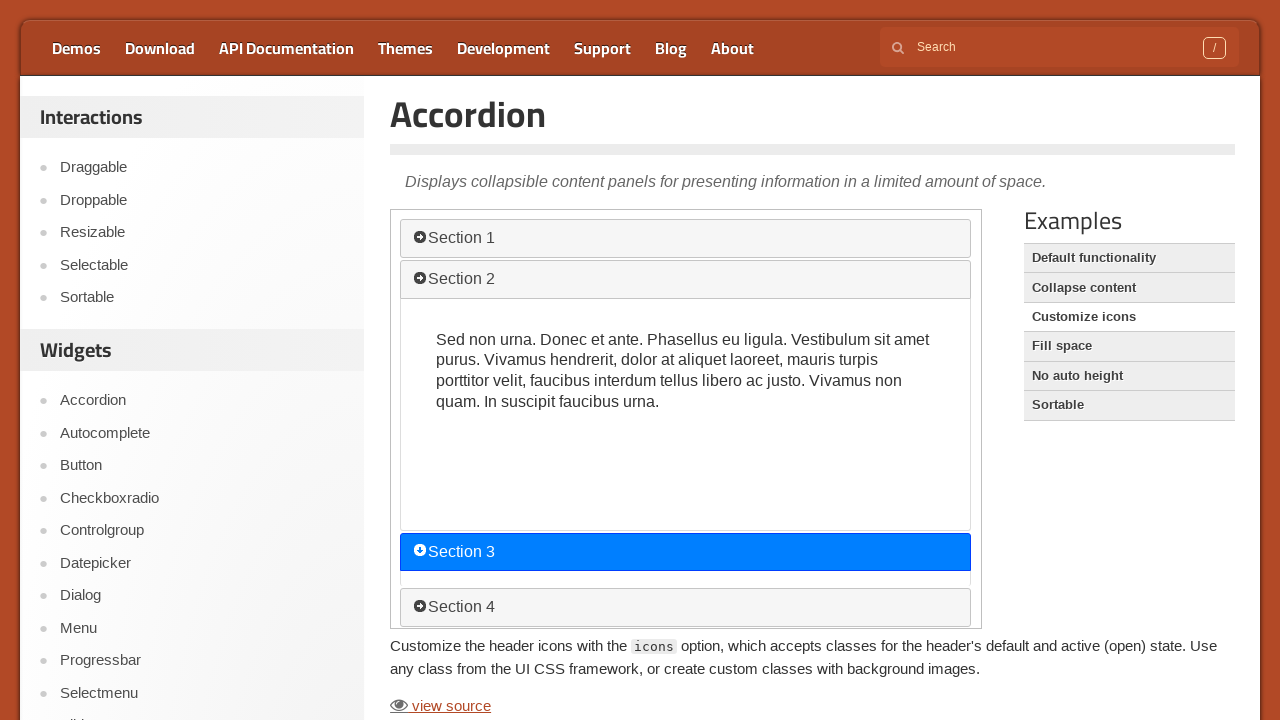

Clicked Section 4 tab in Customize icons mode at (686, 608) on iframe >> nth=0 >> internal:control=enter-frame >> role=tab[name='Section 4']
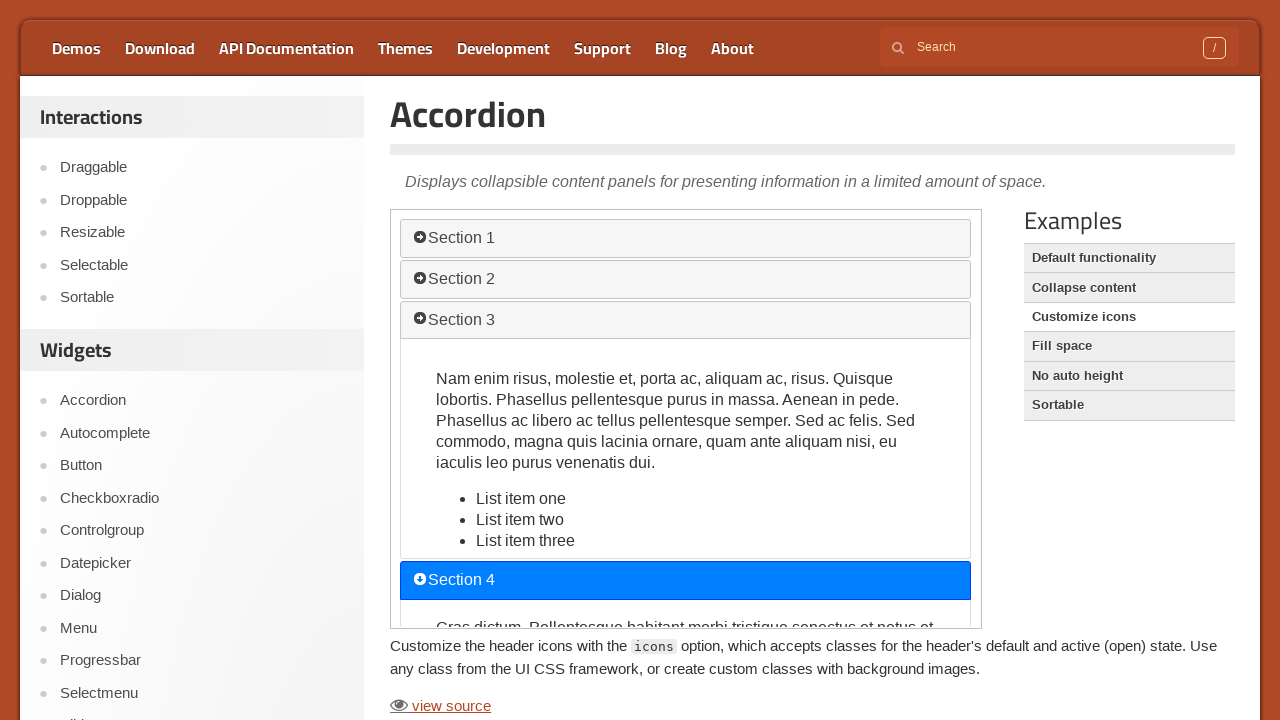

Clicked Fill space option at (1129, 346) on role=link[name='Fill space']
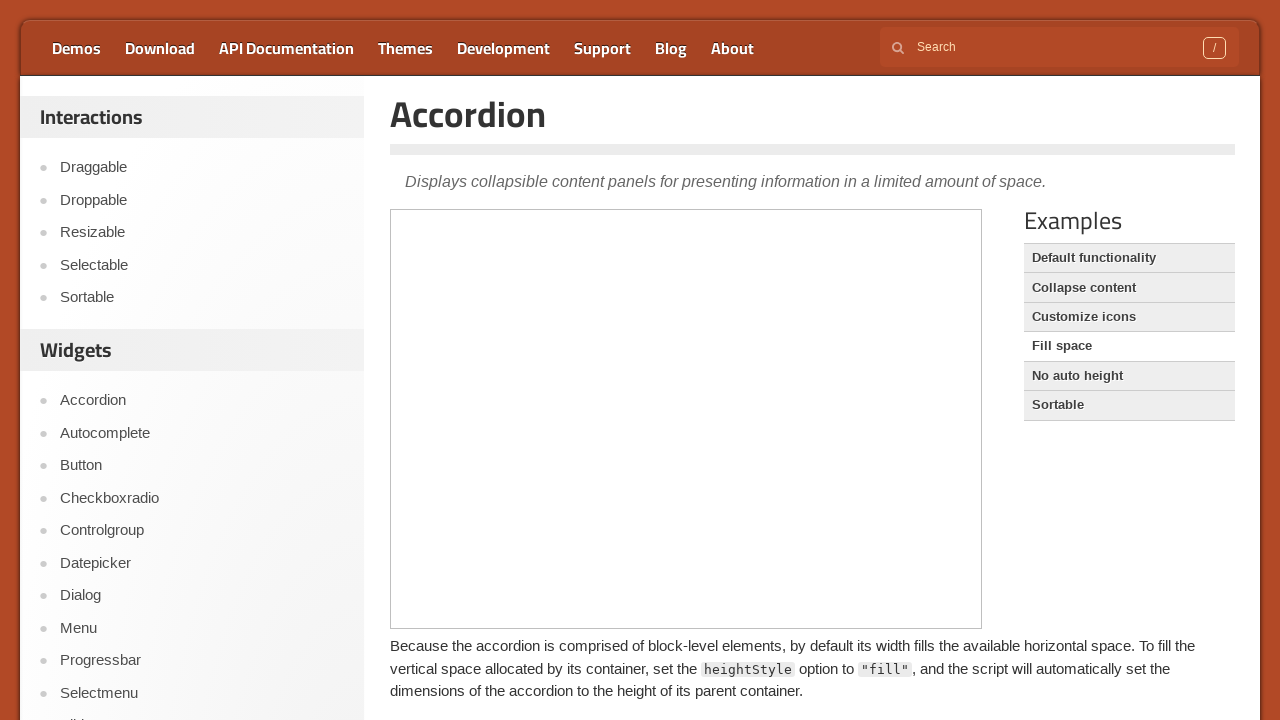

Clicked Section 2 tab in Fill space mode at (586, 401) on iframe >> nth=0 >> internal:control=enter-frame >> role=tab[name='Section 2']
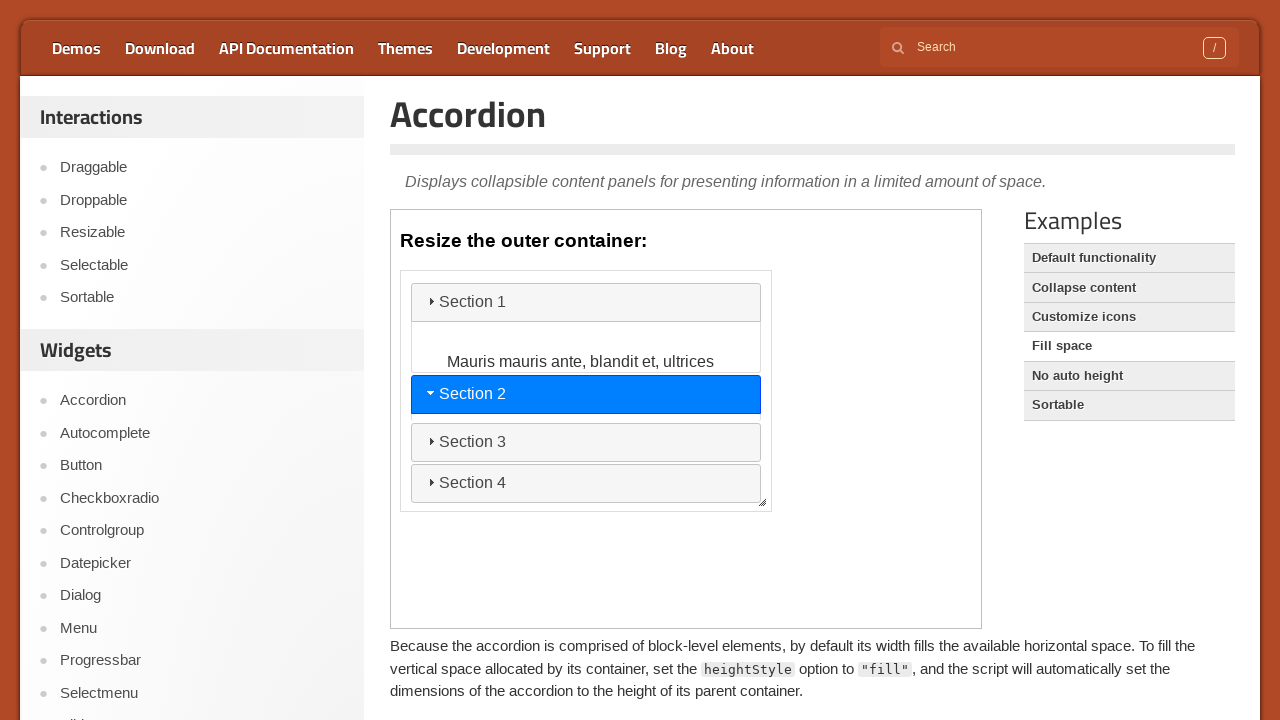

Clicked Section 3 tab in Fill space mode at (586, 442) on iframe >> nth=0 >> internal:control=enter-frame >> role=tab[name='Section 3']
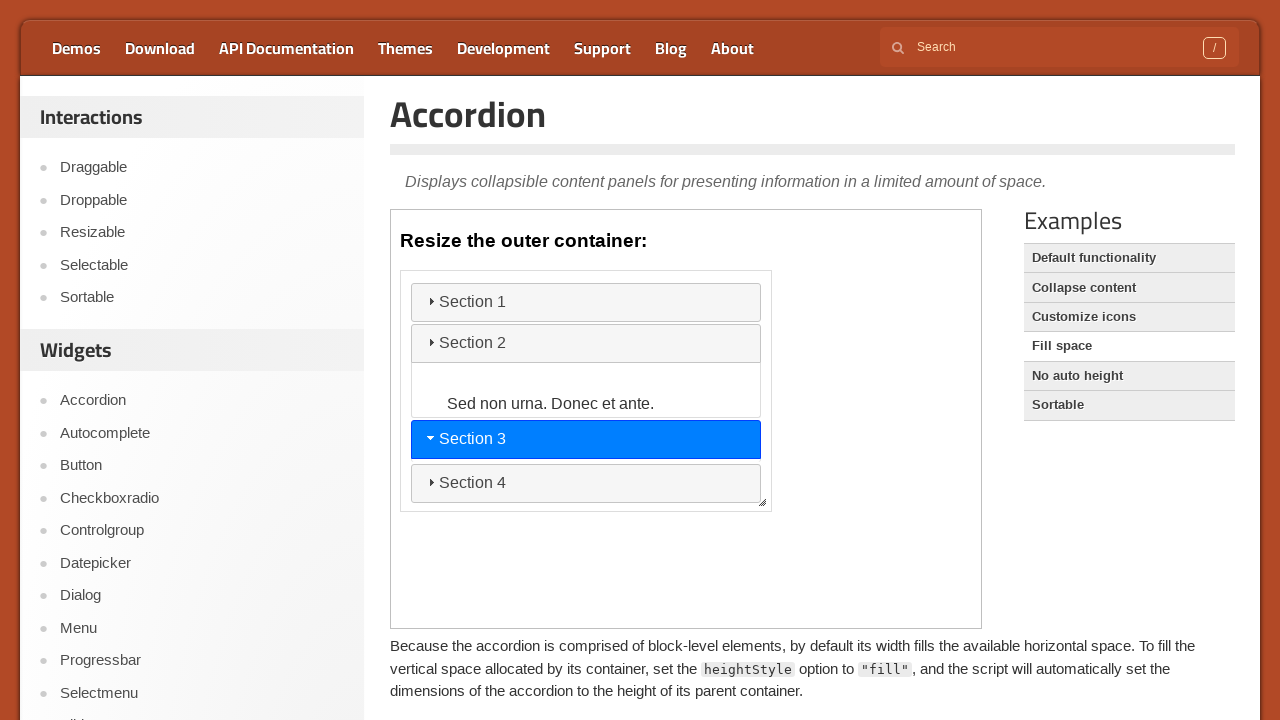

Clicked Section 4 tab in Fill space mode at (586, 483) on iframe >> nth=0 >> internal:control=enter-frame >> role=tab[name='Section 4']
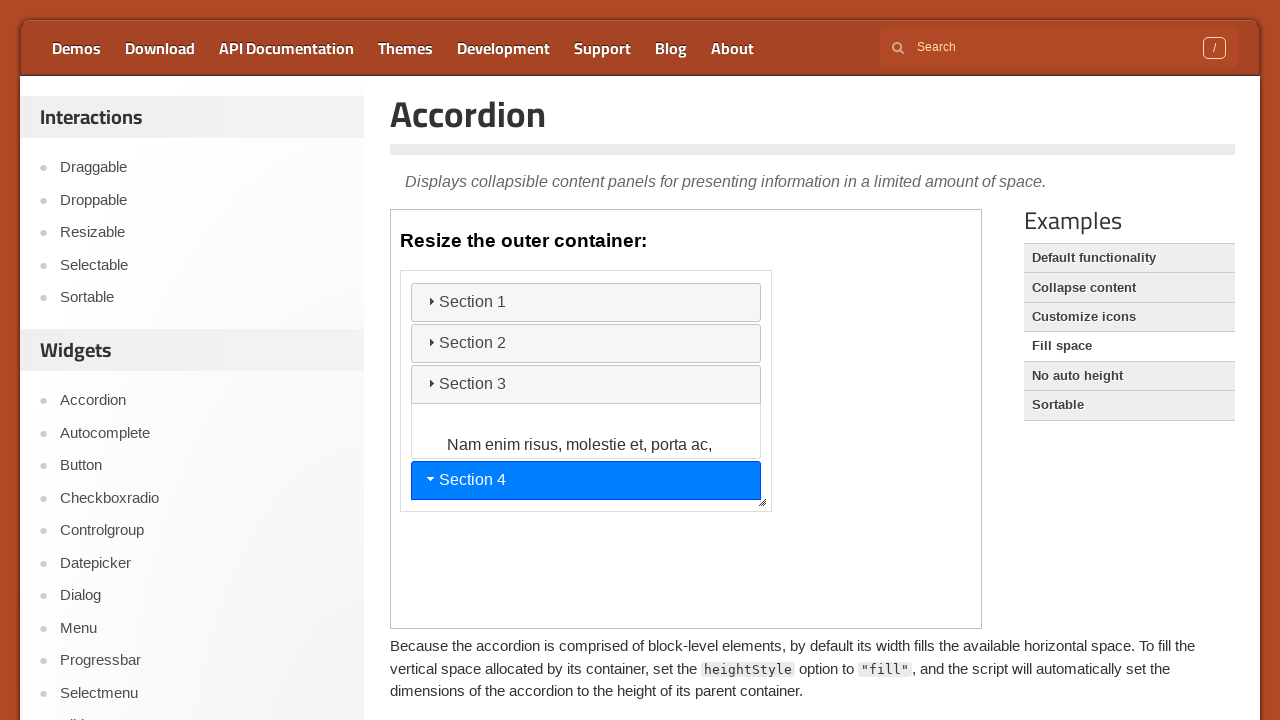

Clicked No auto height option at (1129, 376) on role=link[name='No auto height']
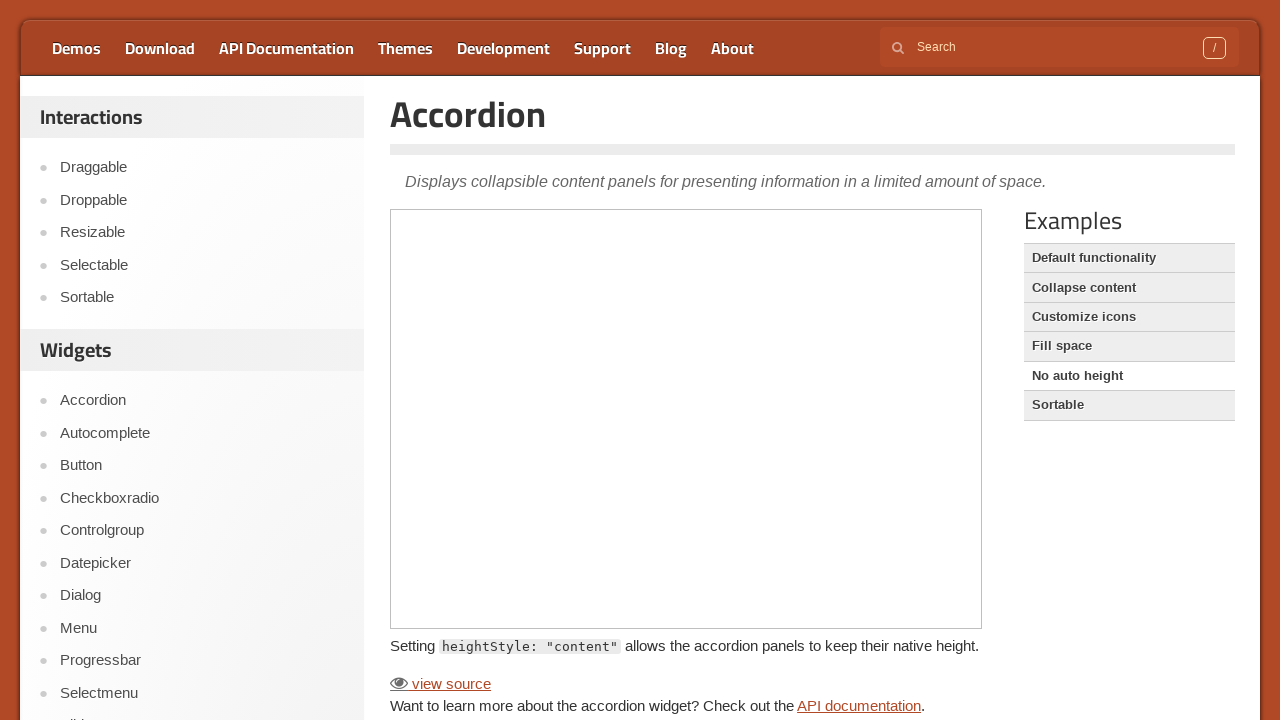

Clicked Section 2 tab in No auto height mode at (686, 406) on iframe >> nth=0 >> internal:control=enter-frame >> role=tab[name='Section 2']
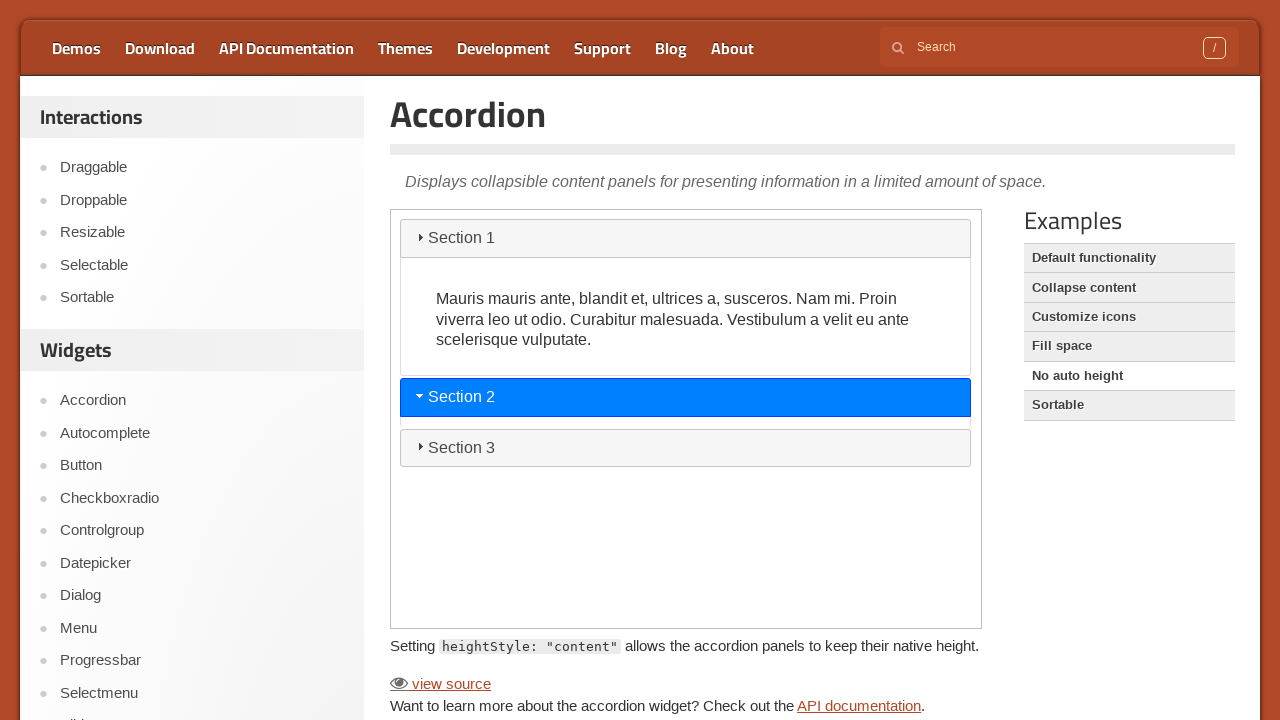

Clicked Section 3 tab in No auto height mode at (686, 20) on iframe >> nth=0 >> internal:control=enter-frame >> role=tab[name='Section 3']
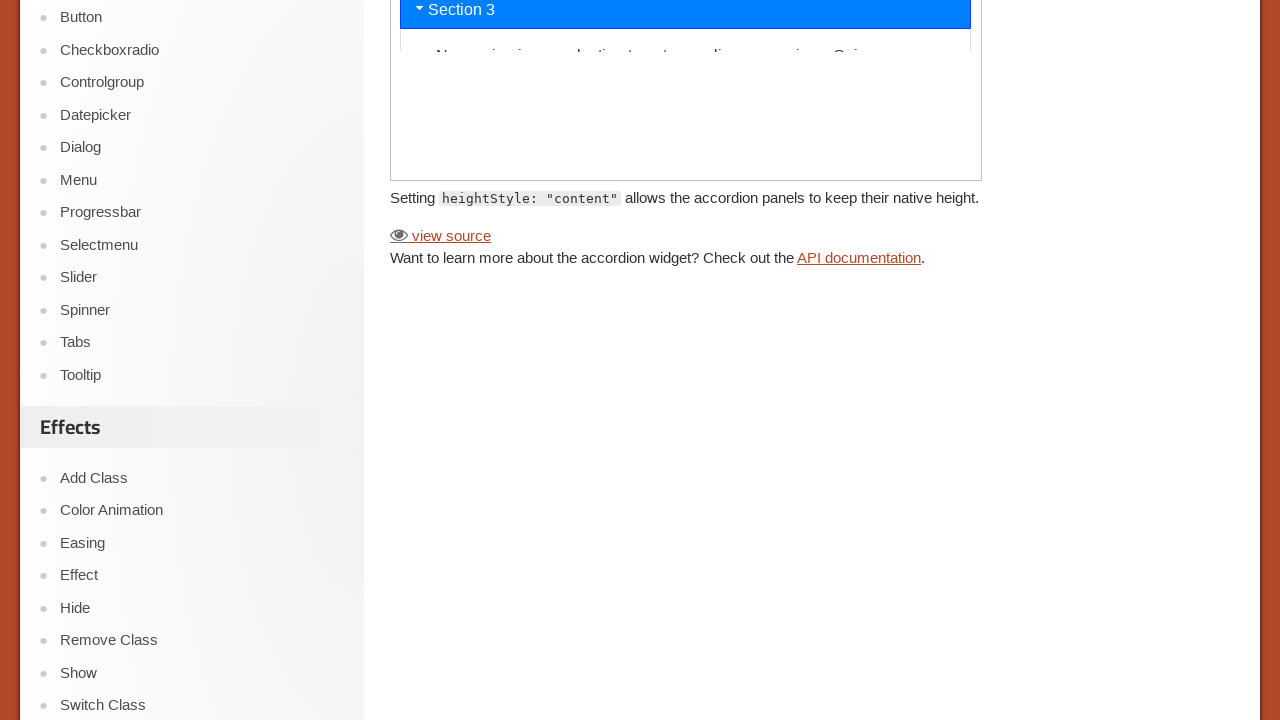

Clicked Sortable option in content area at (1129, 360) on #content >> role=link[name='Sortable']
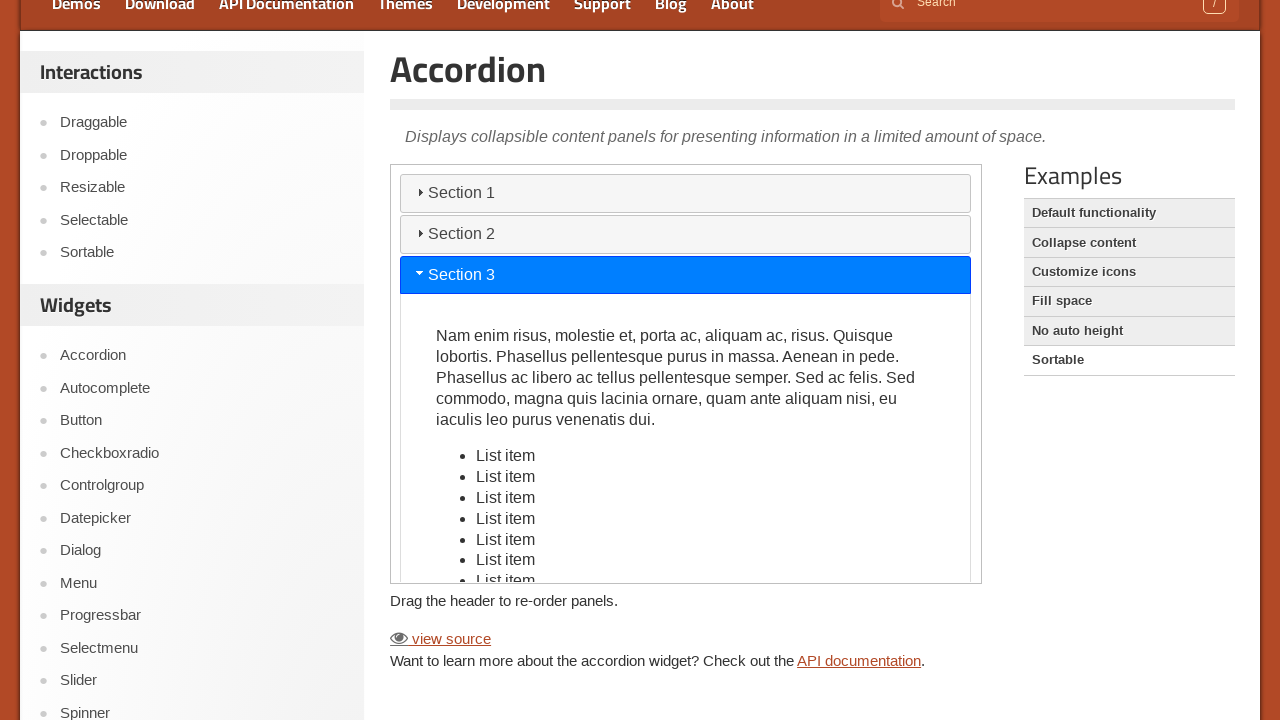

Clicked Section 2 tab in Sortable mode at (686, 481) on iframe >> nth=0 >> internal:control=enter-frame >> role=tab[name='Section 2']
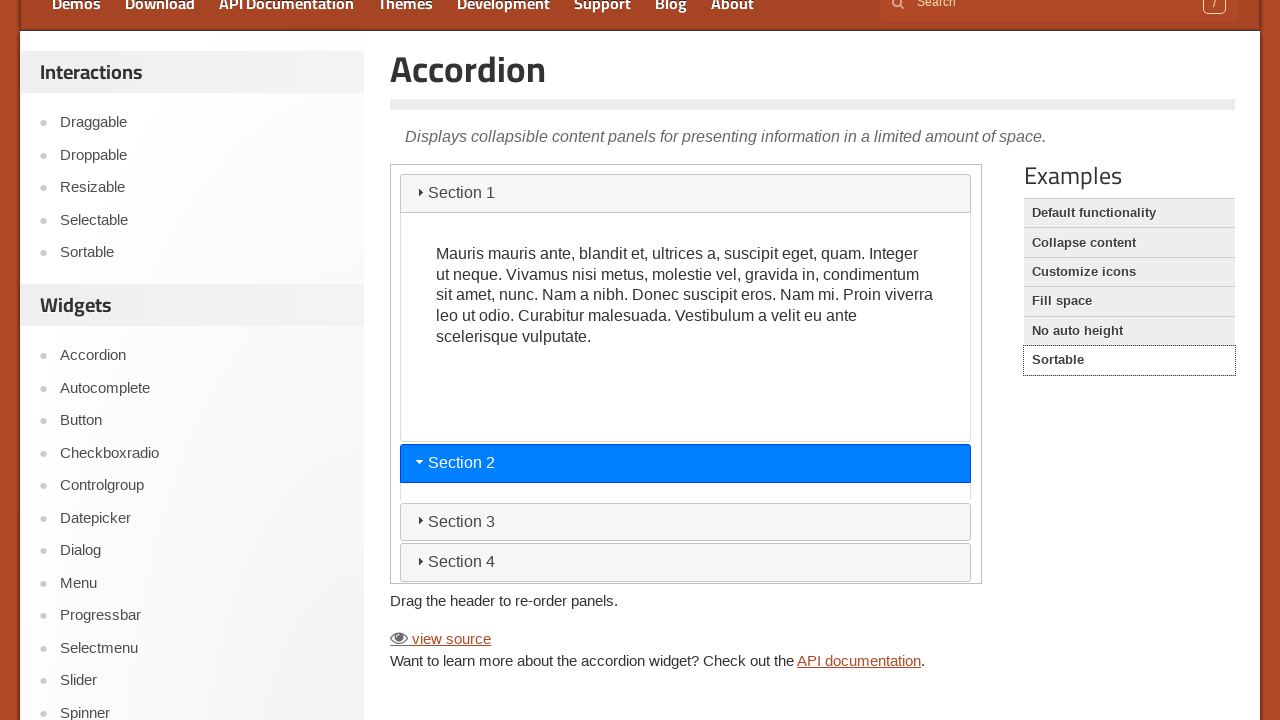

Clicked Section 3 tab in Sortable mode at (686, 522) on iframe >> nth=0 >> internal:control=enter-frame >> role=tab[name='Section 3']
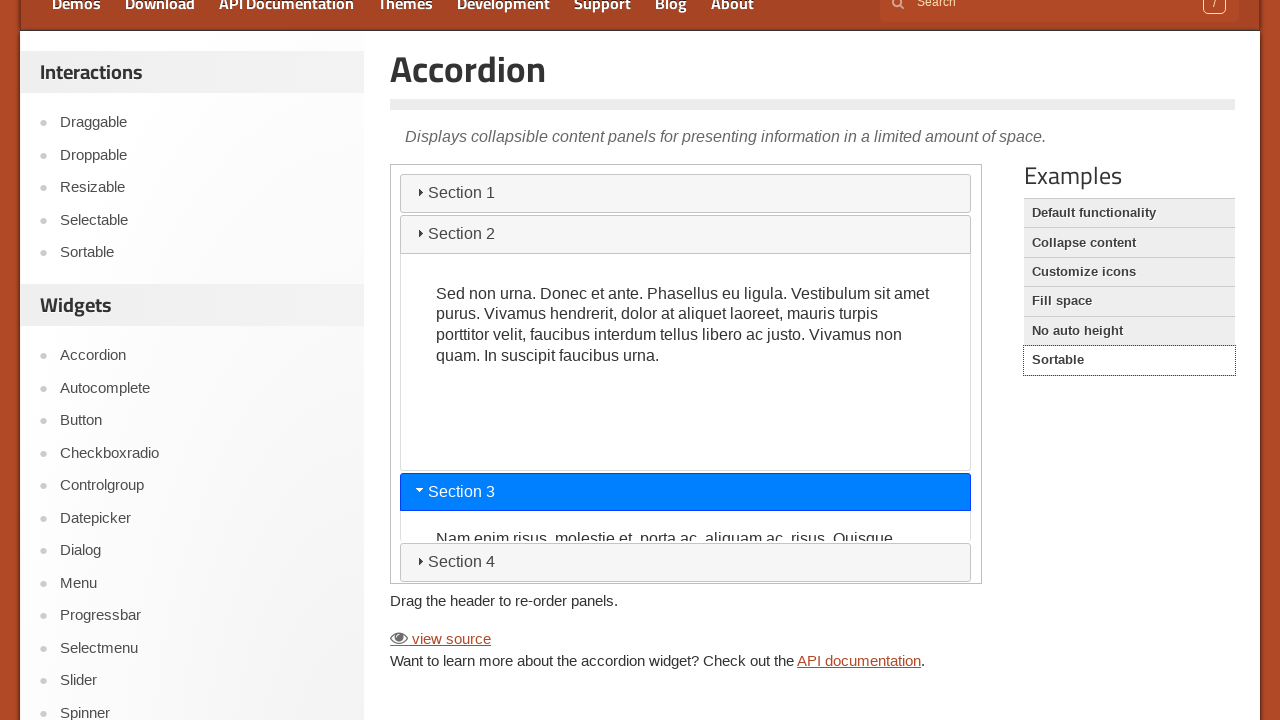

Clicked Section 4 tab in Sortable mode at (686, 563) on iframe >> nth=0 >> internal:control=enter-frame >> role=tab[name='Section 4']
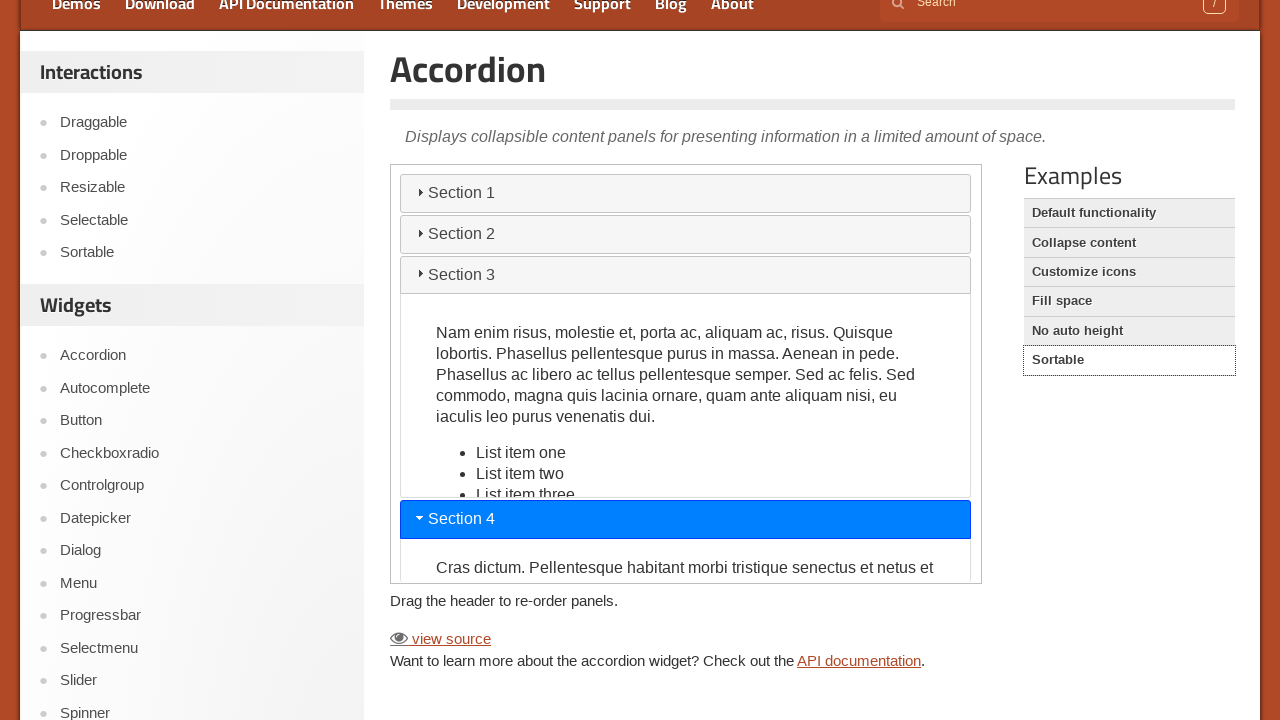

Navigated back to jQueryUI home page
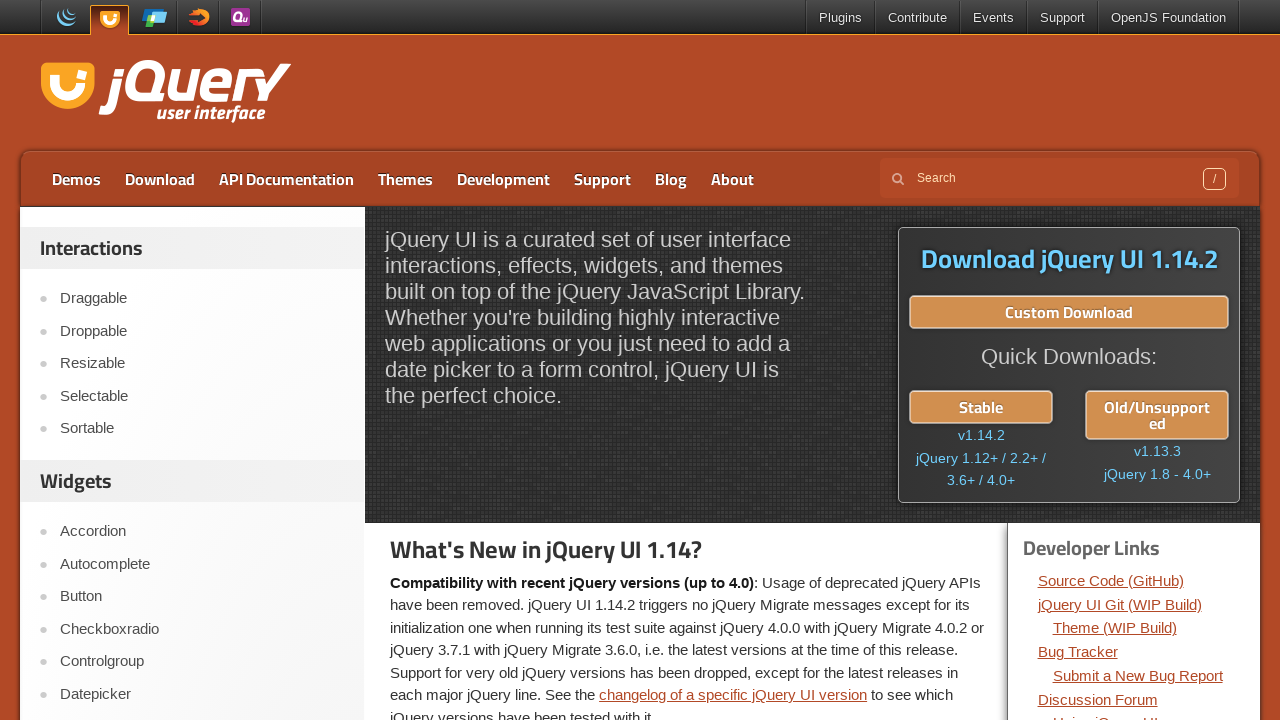

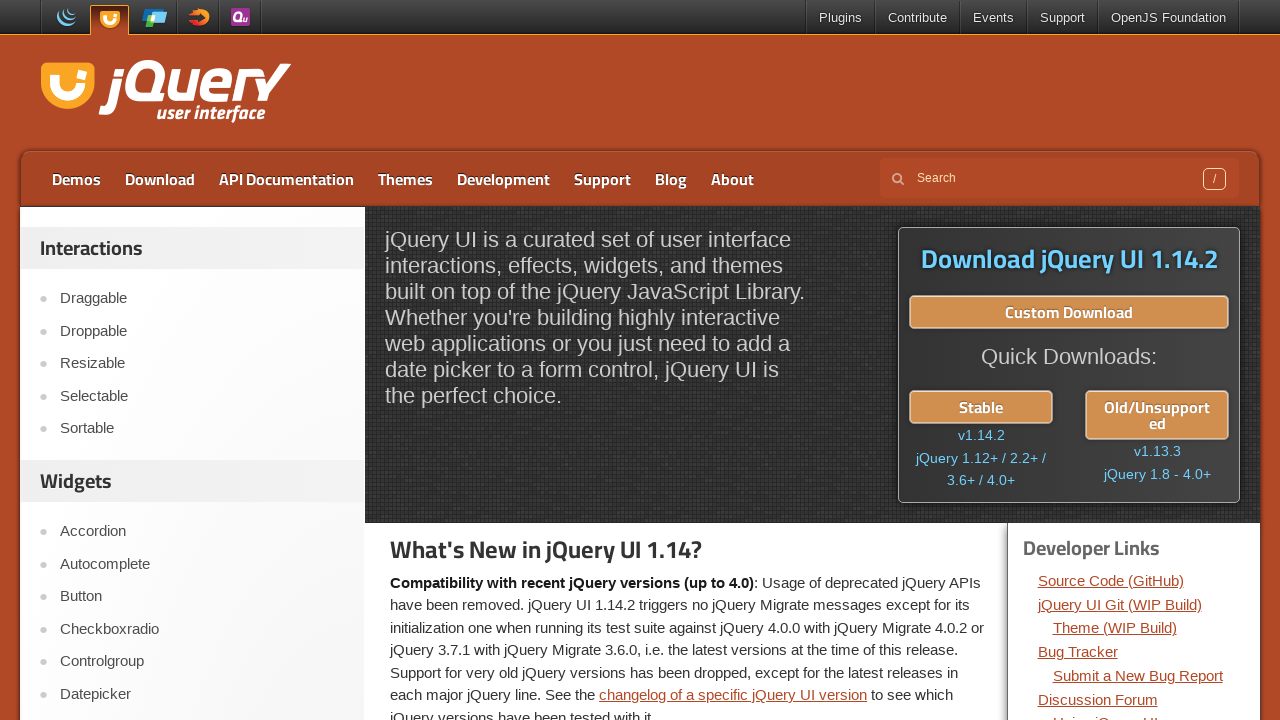